Tests form interaction by adding a todo item and pressing Enter to submit it, then verifying the item appears in the list

Starting URL: https://demo.playwright.dev/todomvc

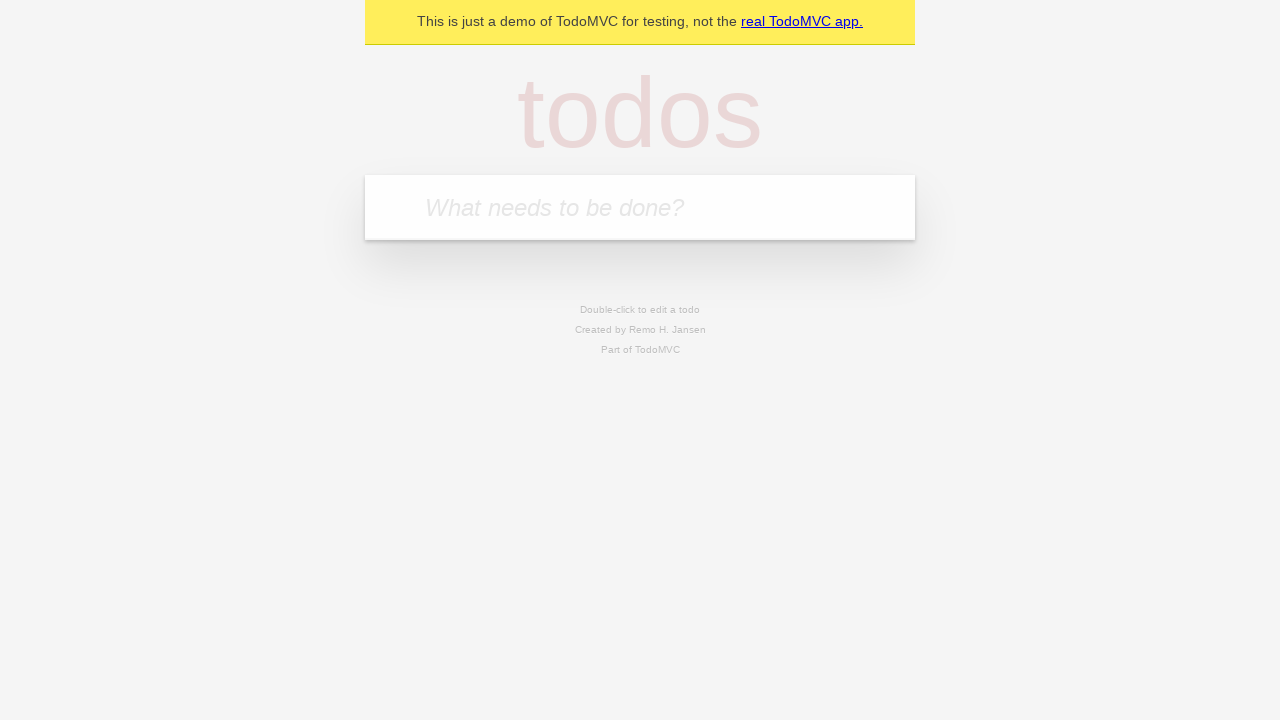

Filled todo input field with 'Learn Supercheck testing' on .new-todo
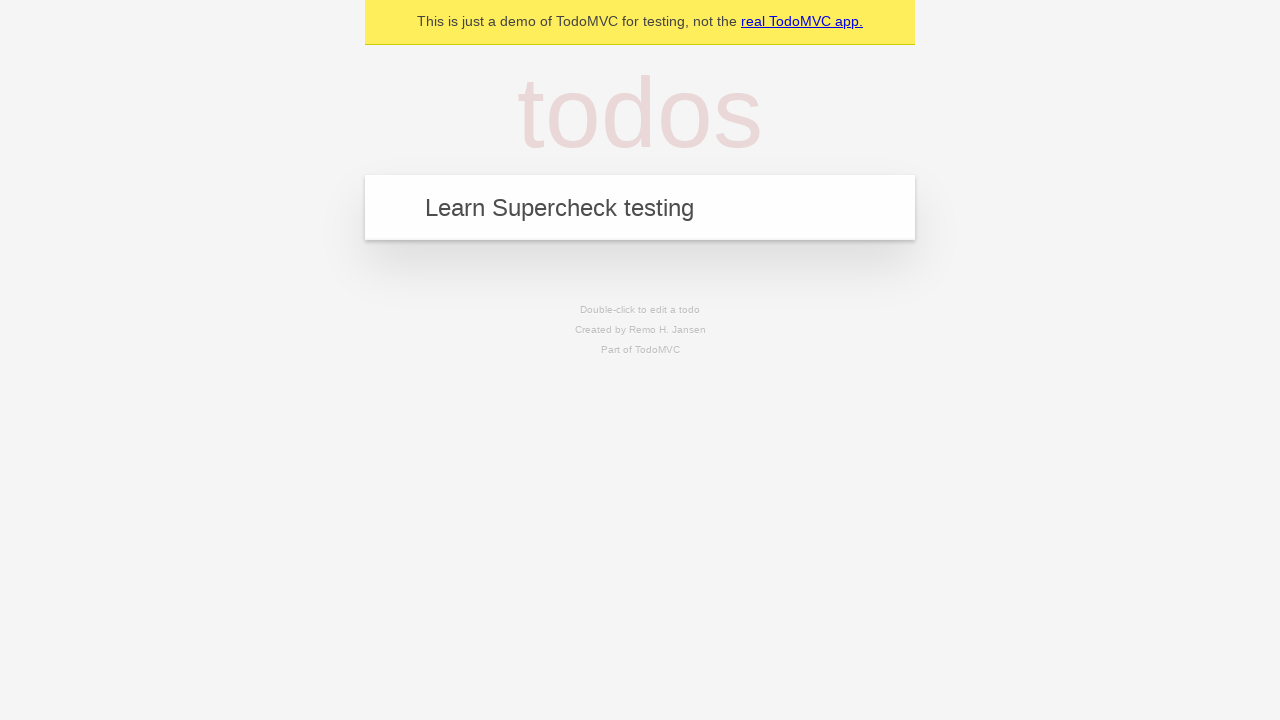

Pressed Enter to submit the todo item on .new-todo
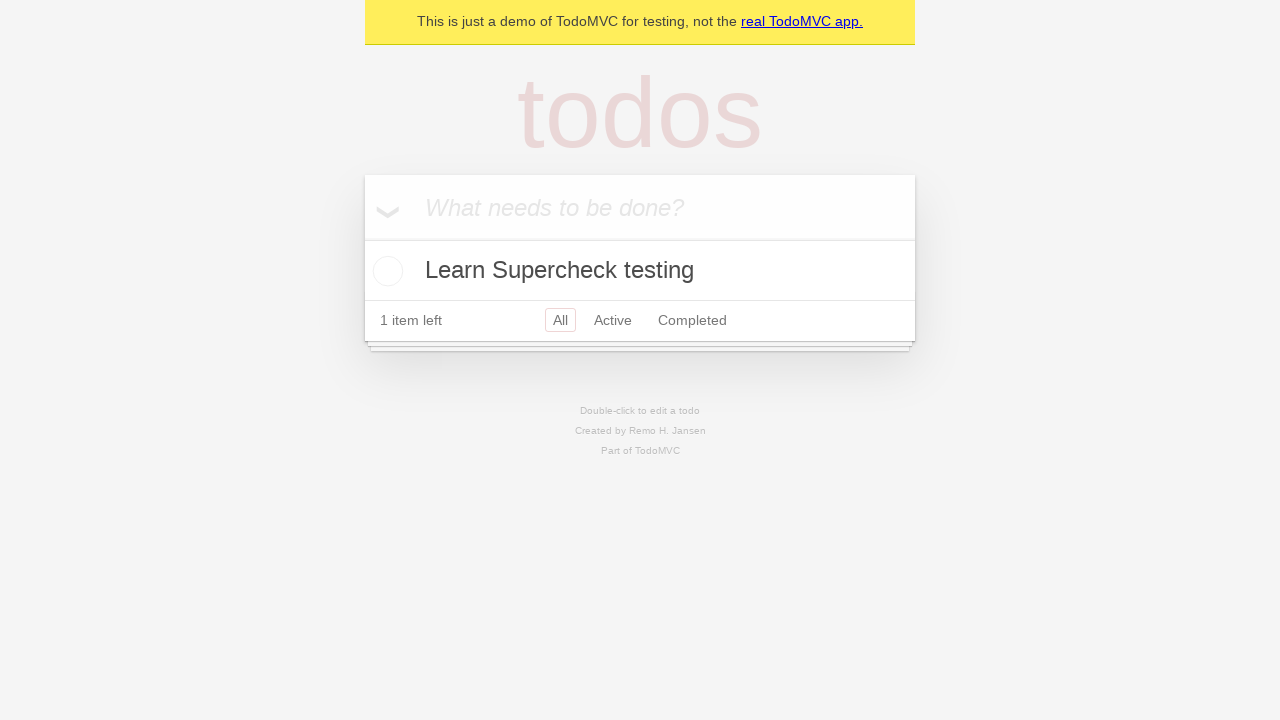

Verified that 'Learn Supercheck testing' appears in the todo list
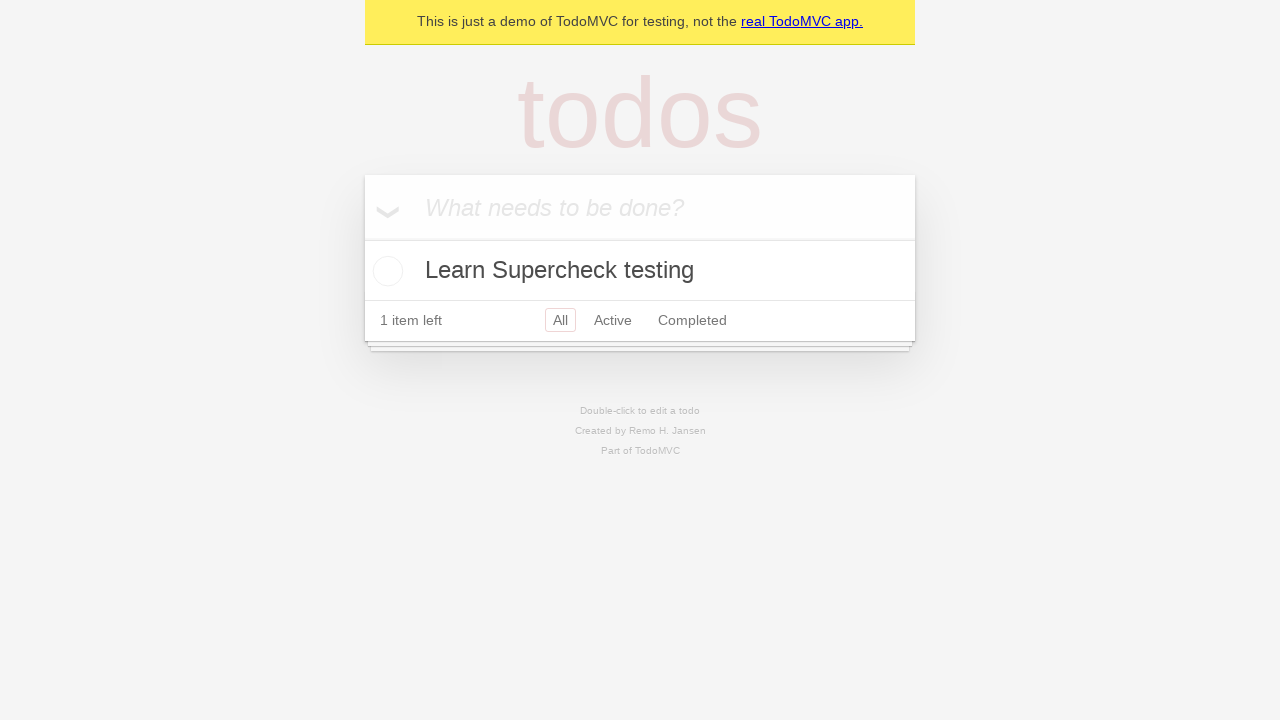

Test completed successfully
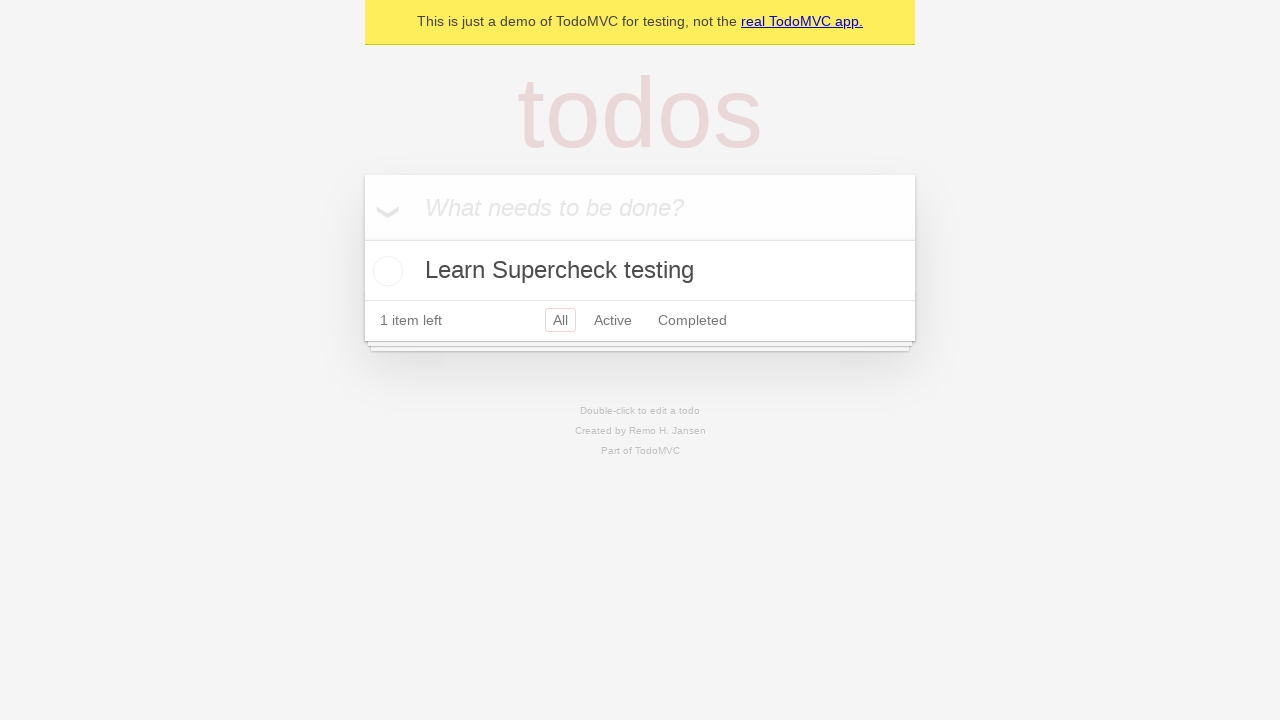

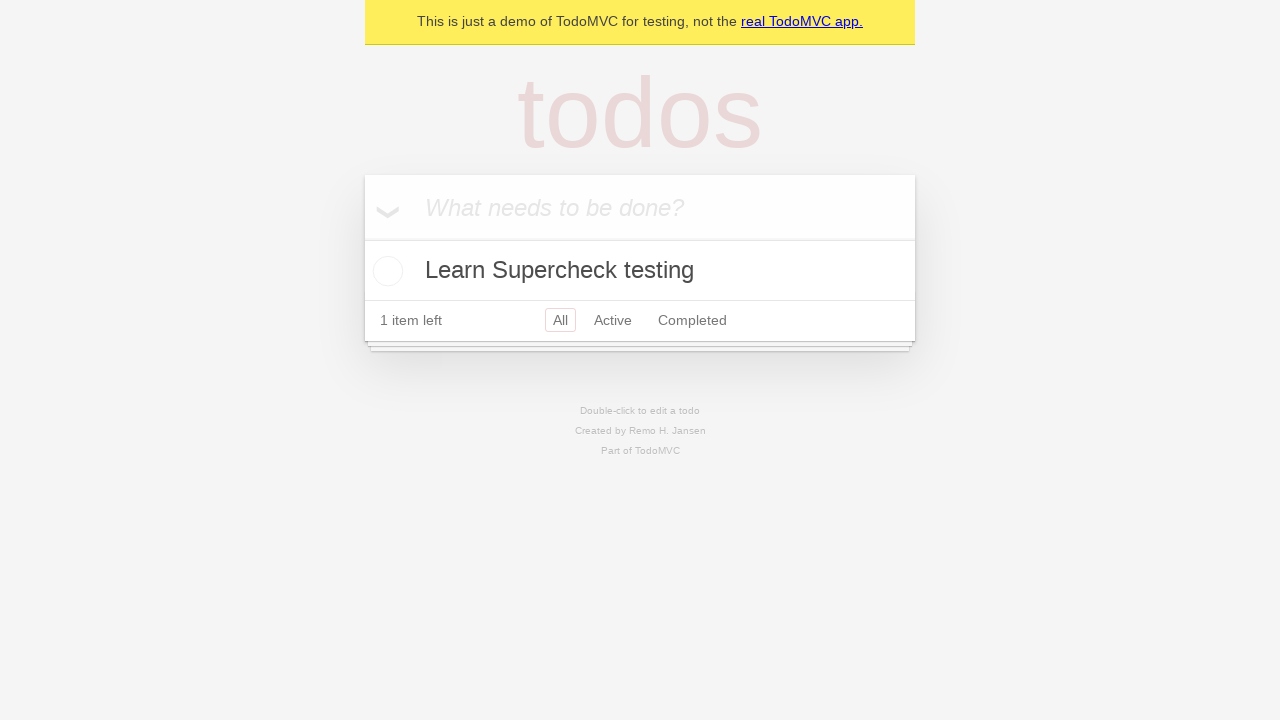